Tests radio button selection on an HTML forms tutorial page by scrolling down and selecting the "Cheese" radio button from a group of options

Starting URL: http://www.echoecho.com/htmlforms10.htm

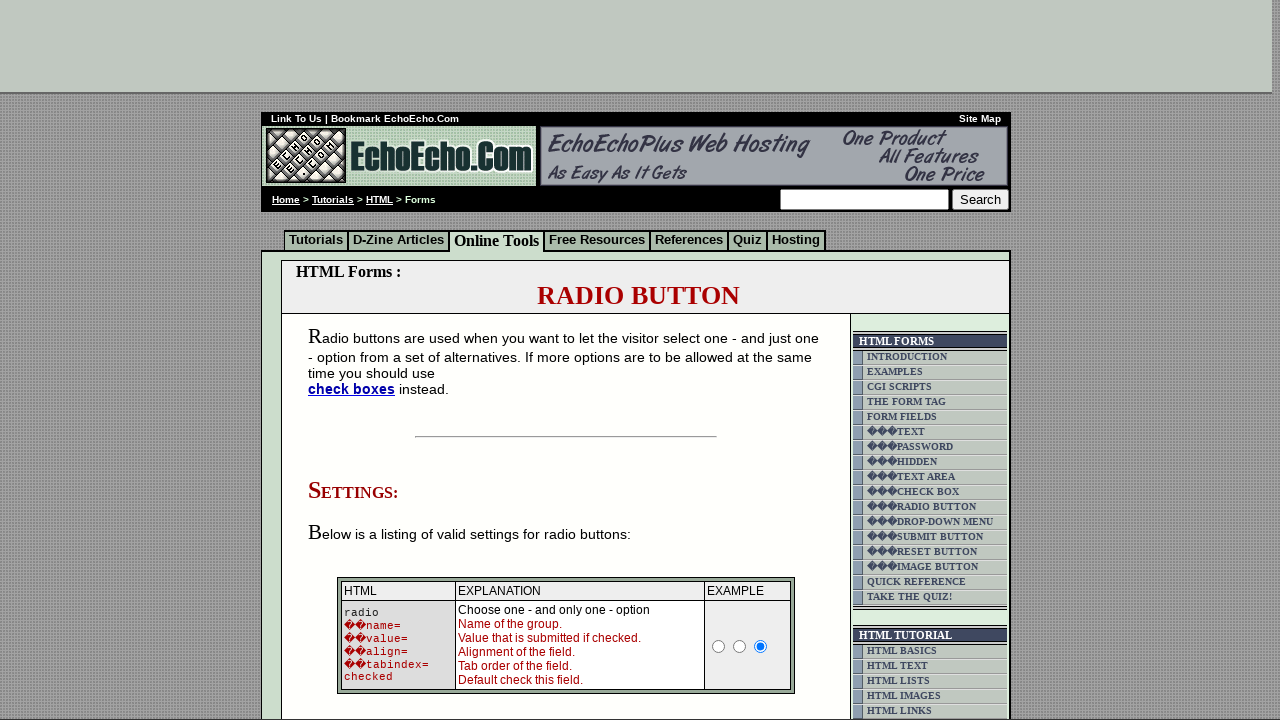

Pressed PageDown to scroll down
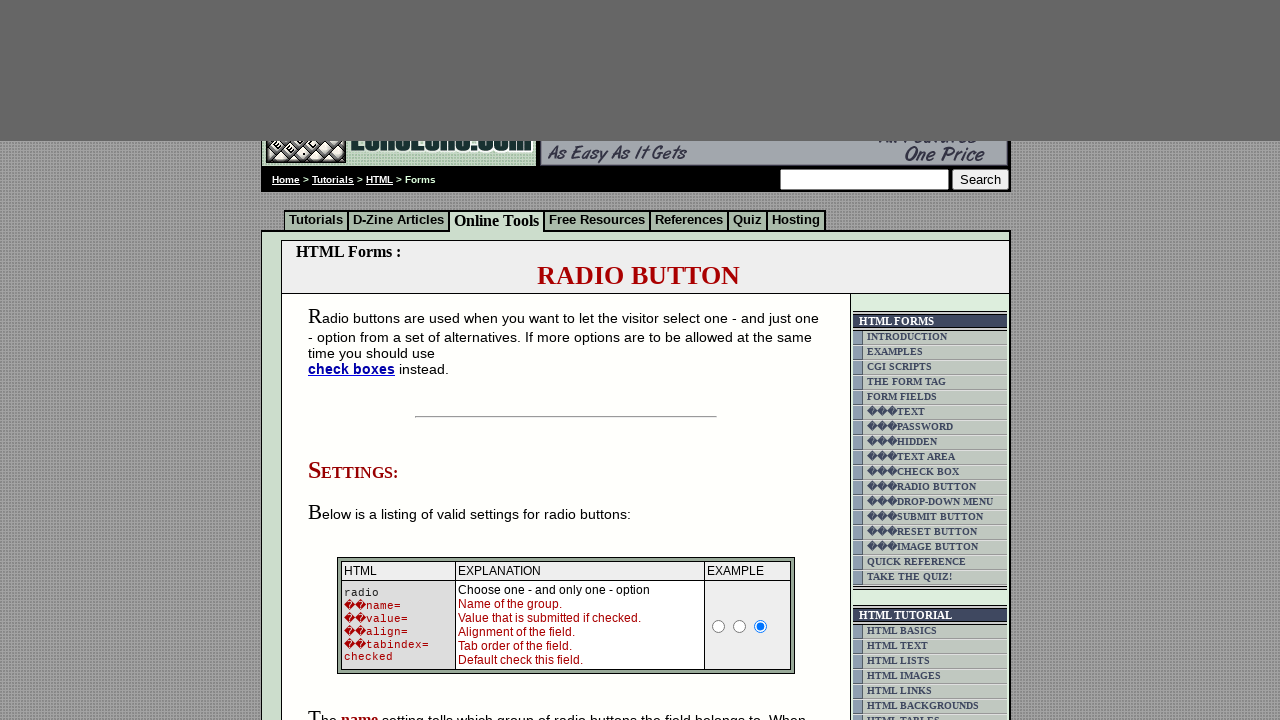

Pressed PageDown to scroll down further
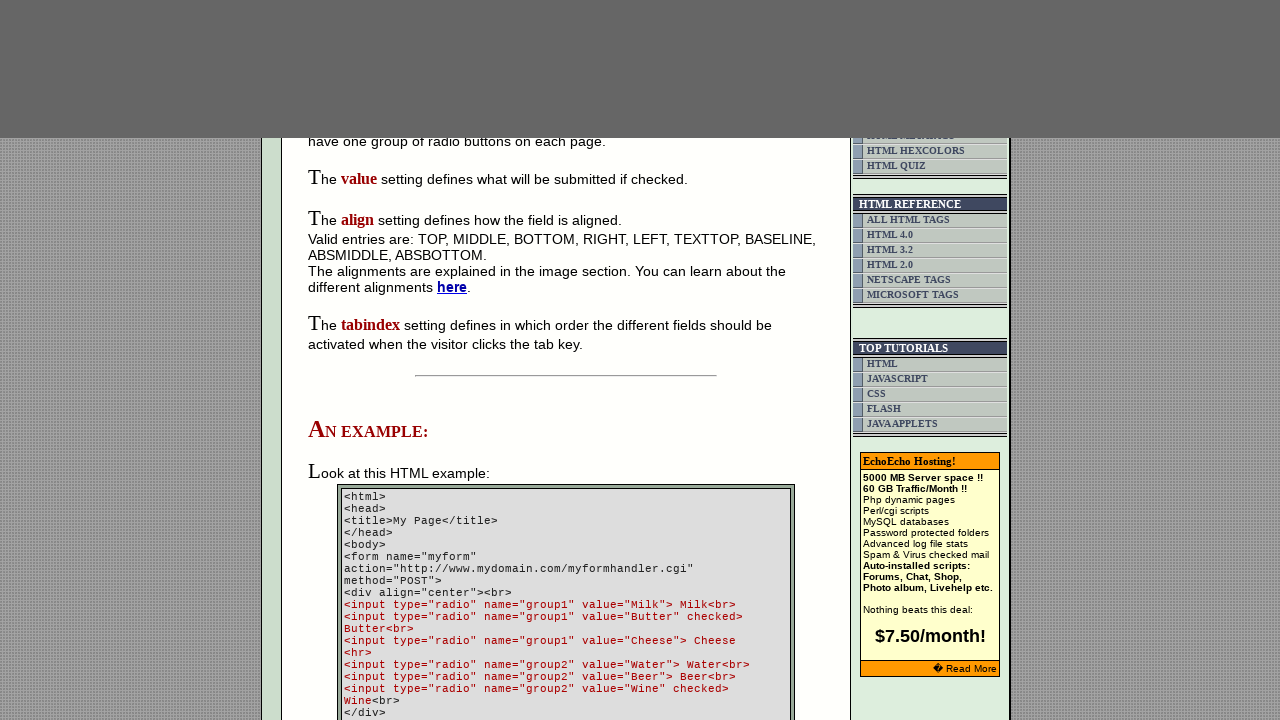

Pressed PageDown to scroll down further
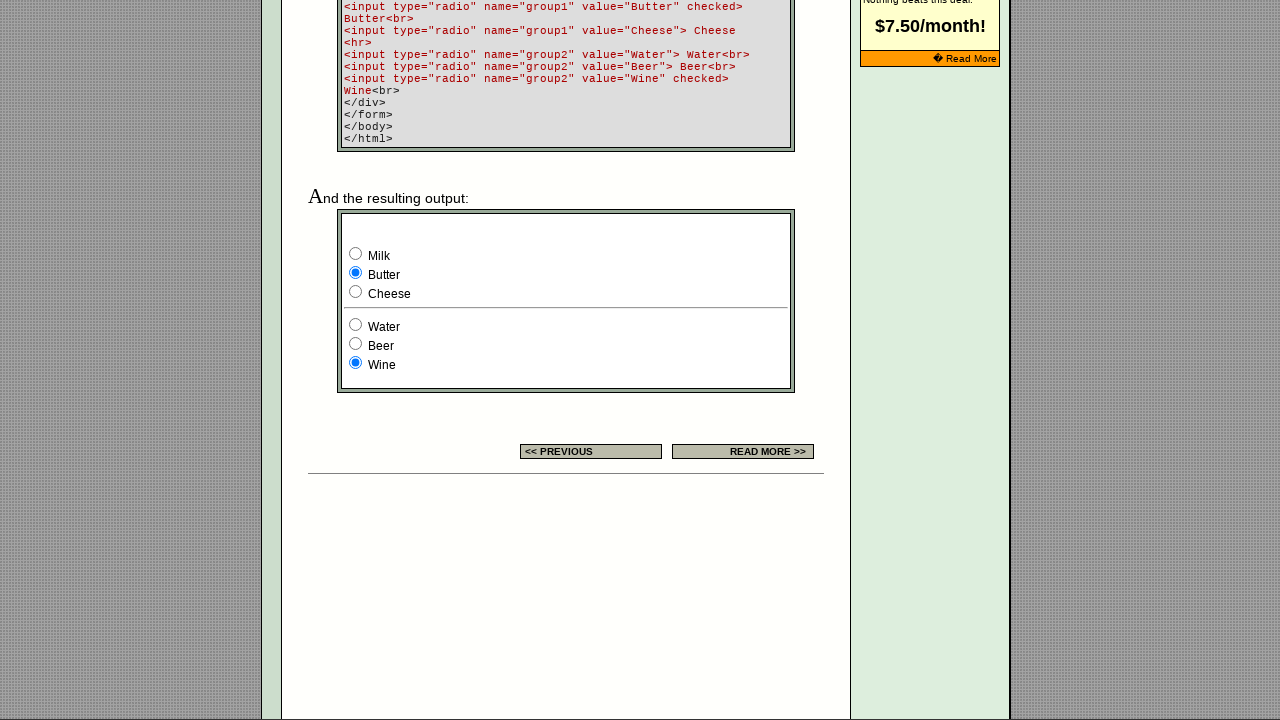

Pressed PageDown to scroll down further
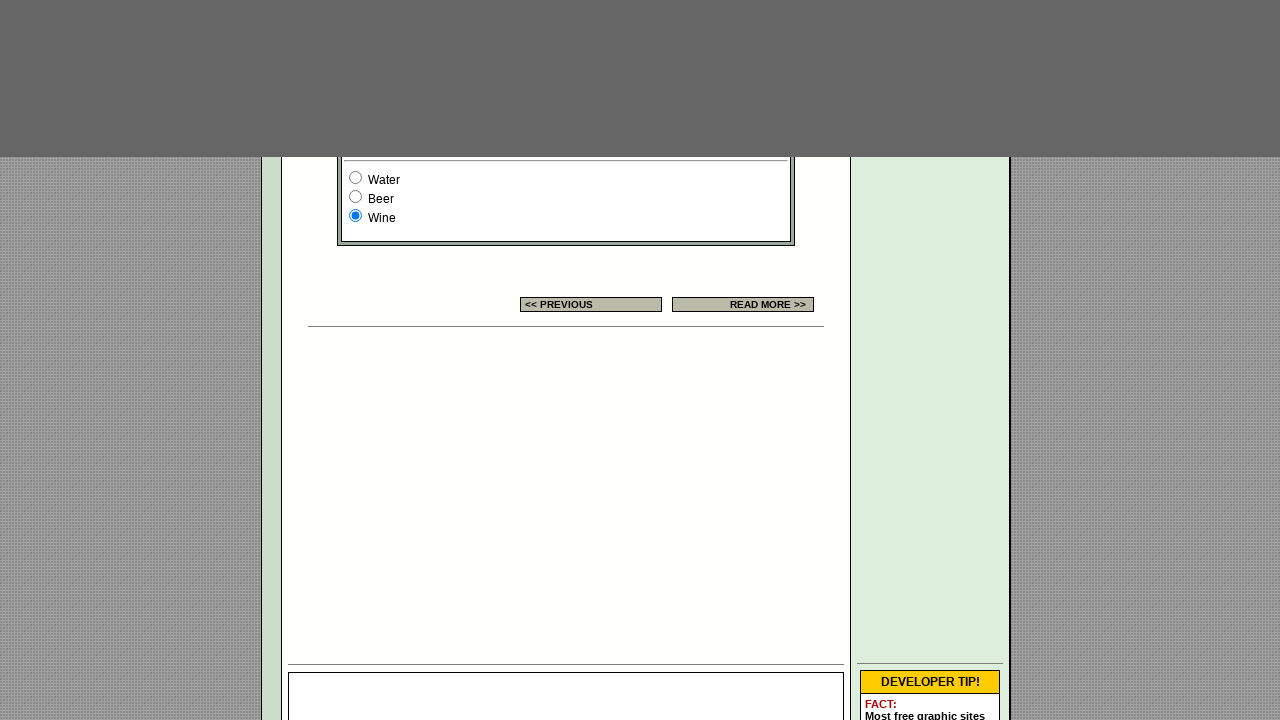

Waited for page to settle after scrolling
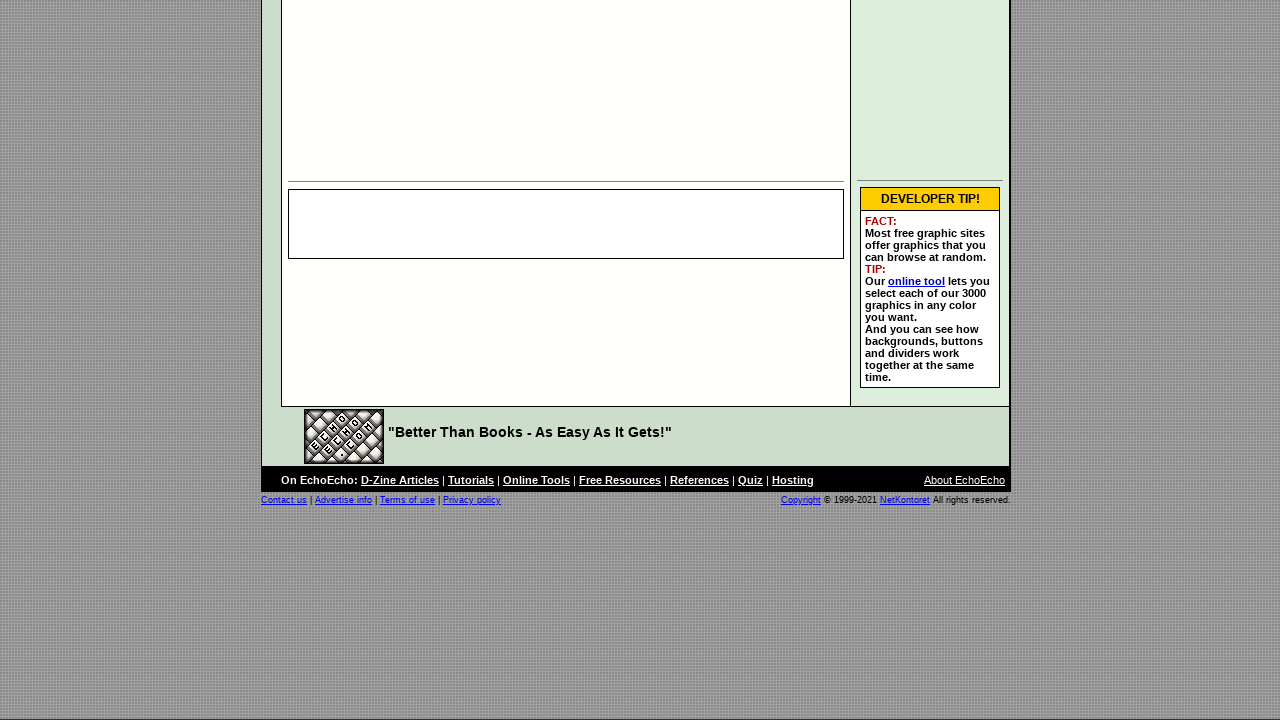

Located all radio buttons in group1
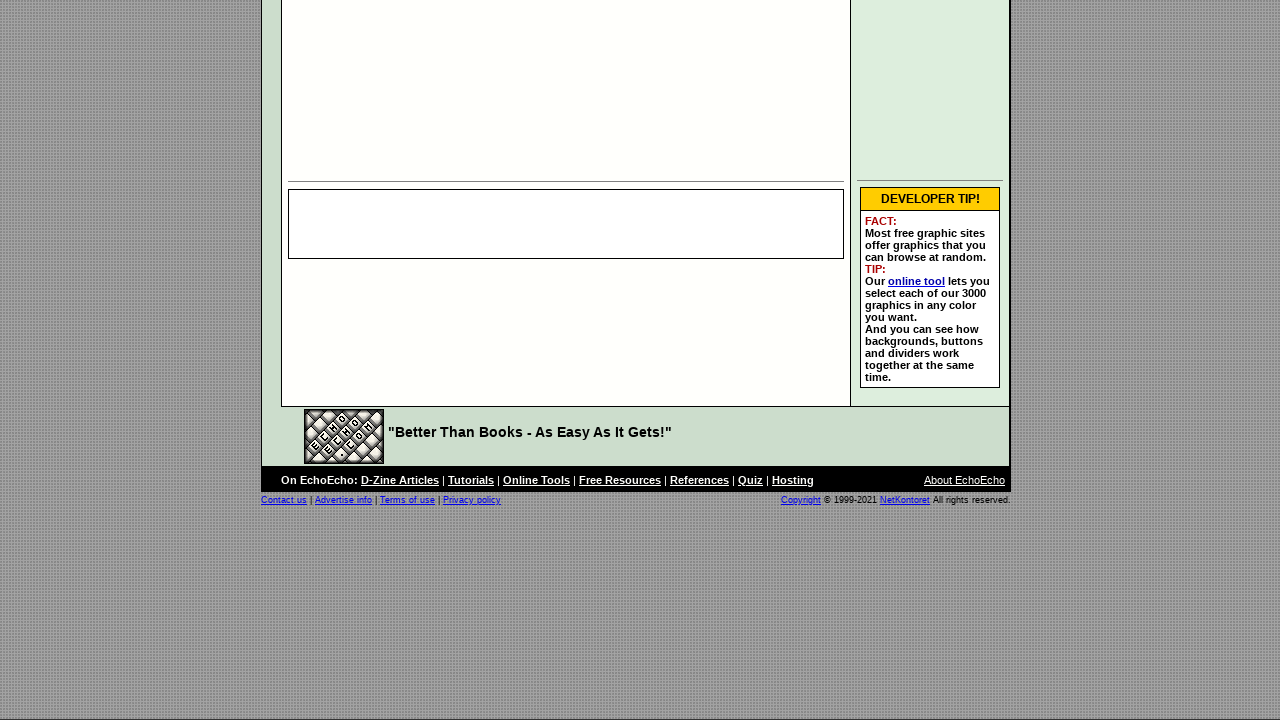

Found 3 radio buttons in group1
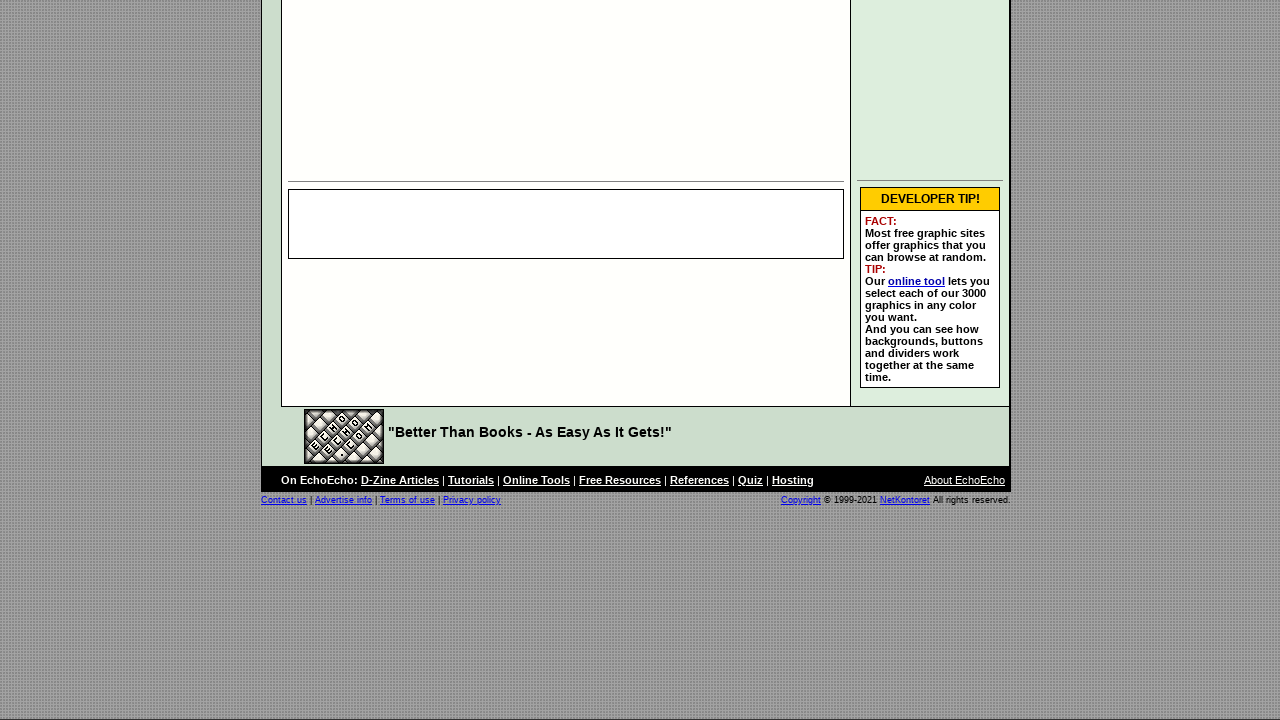

Retrieved value 'Milk' from radio button 1
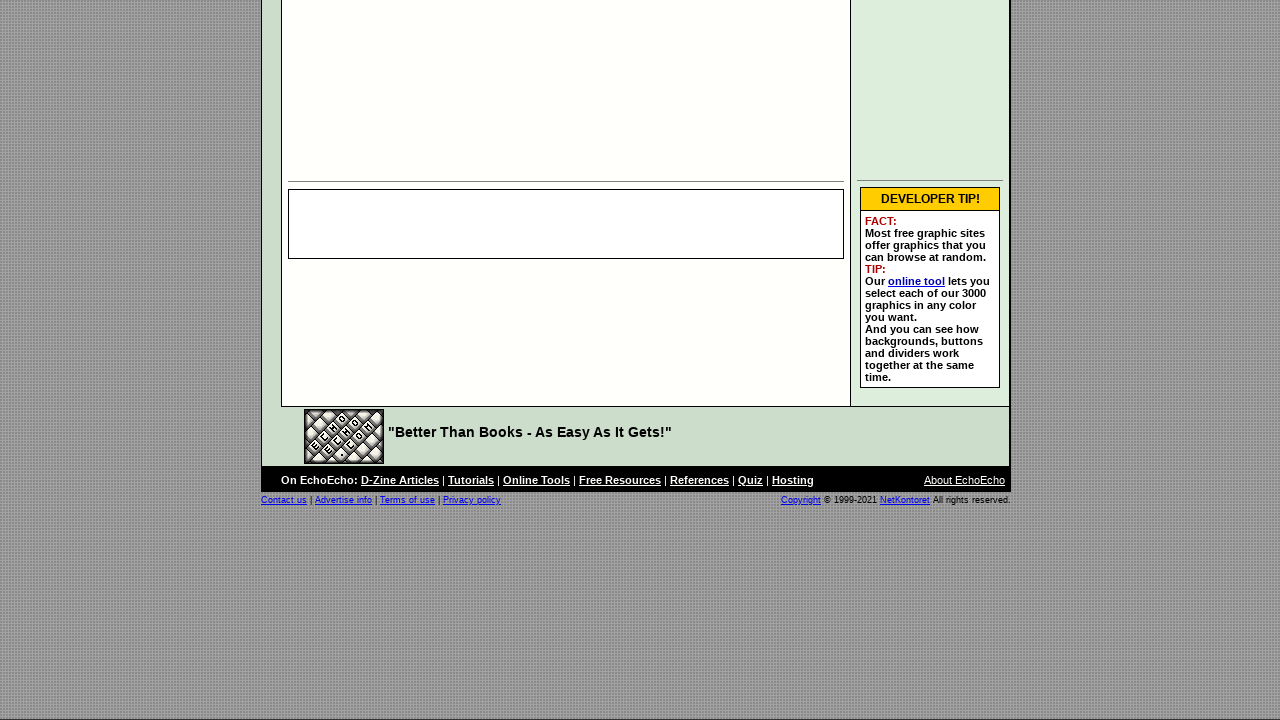

Retrieved value 'Butter' from radio button 2
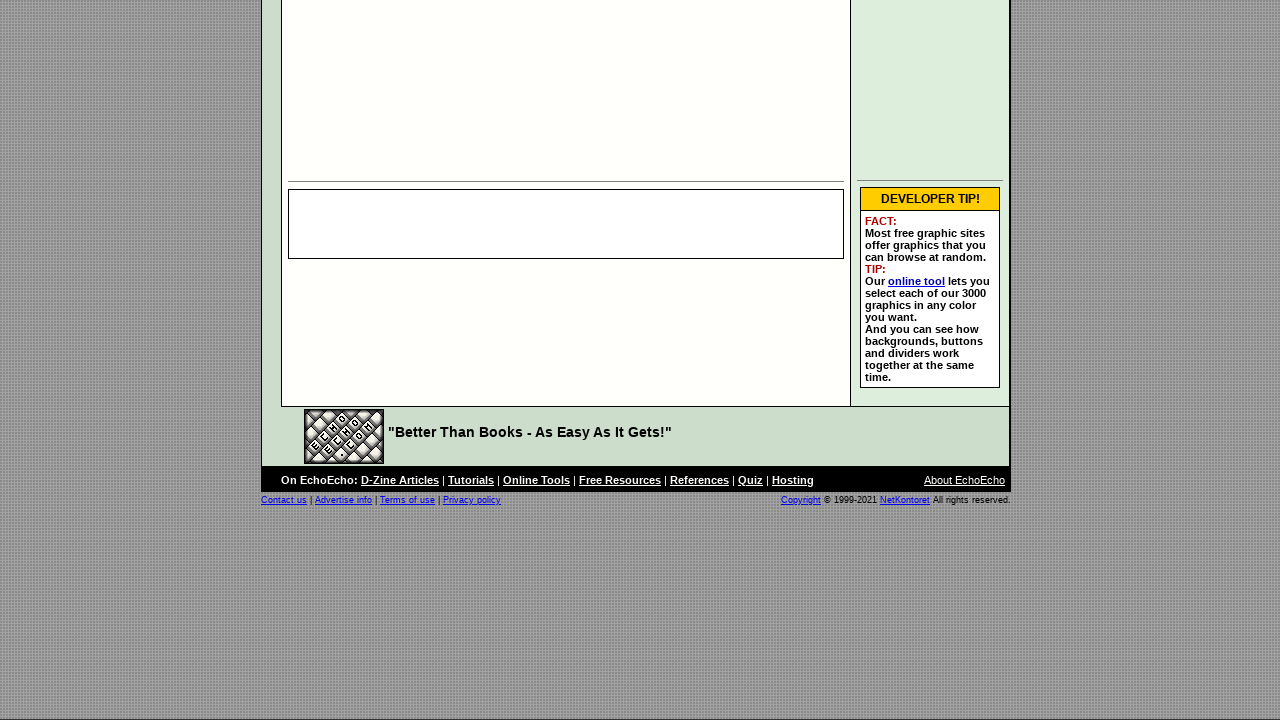

Retrieved value 'Cheese' from radio button 3
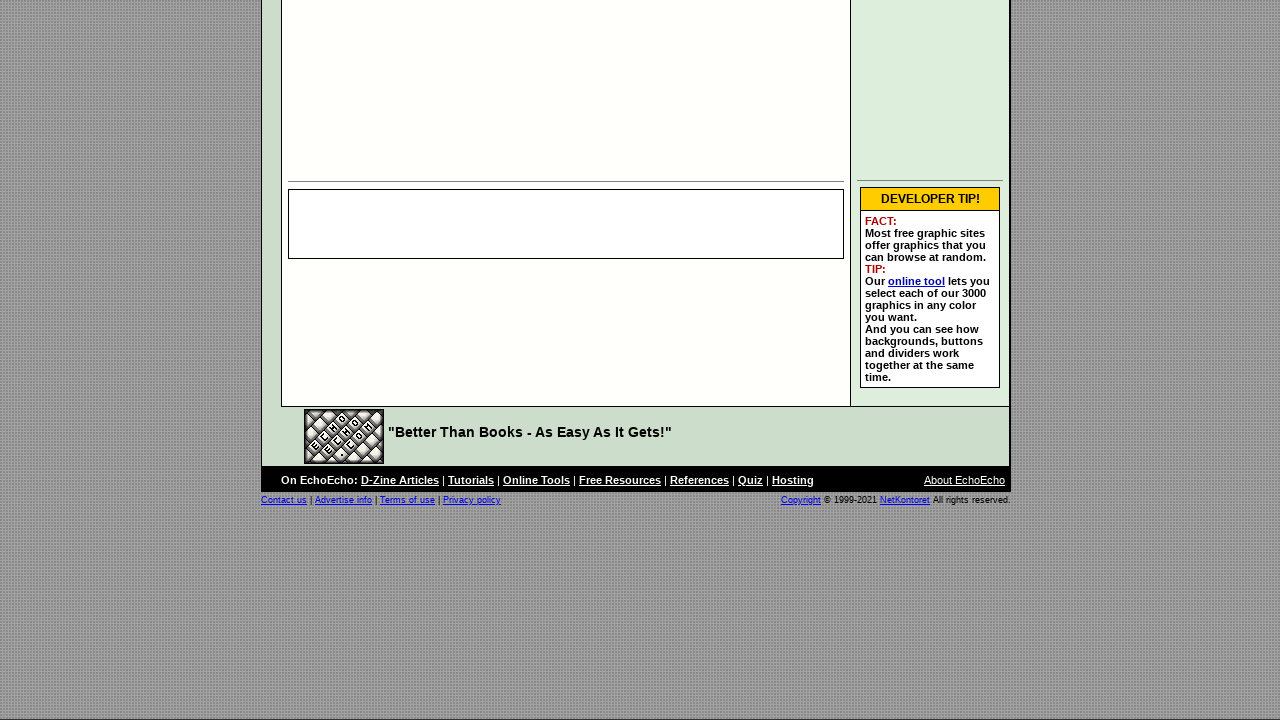

Selected 'Cheese' radio button at (356, 360) on xpath=//input[@name='group1'] >> nth=2
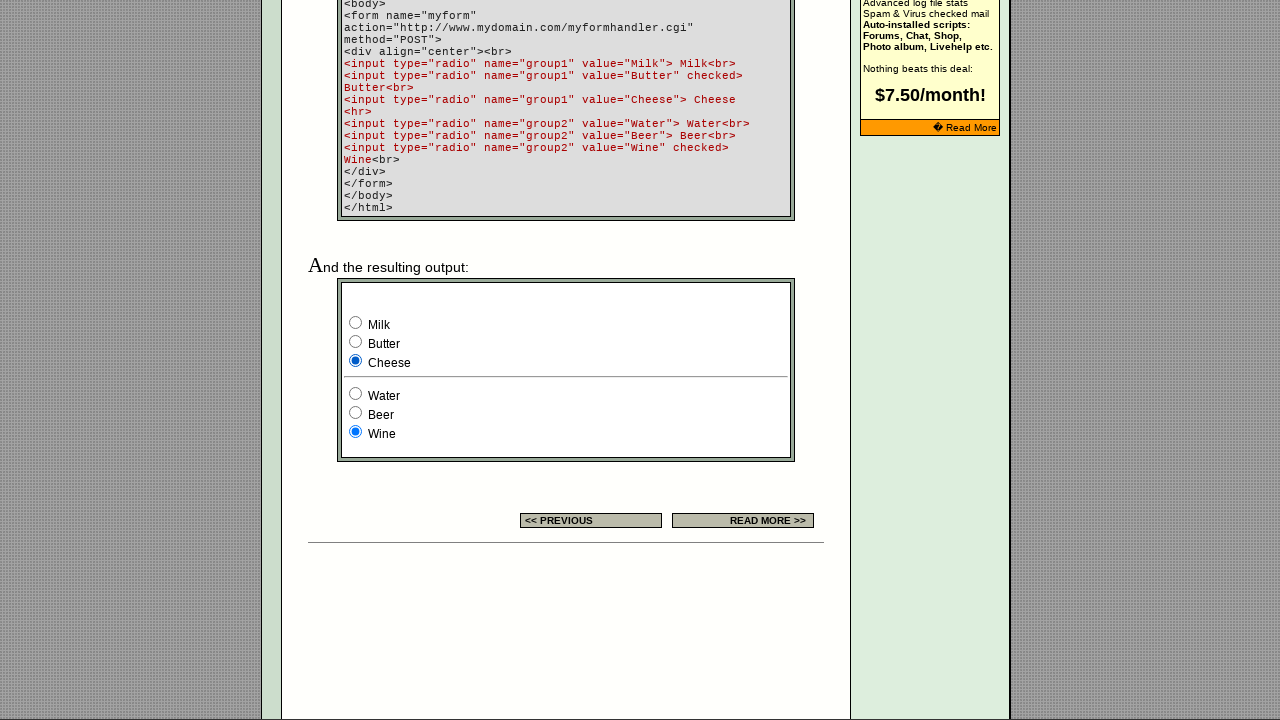

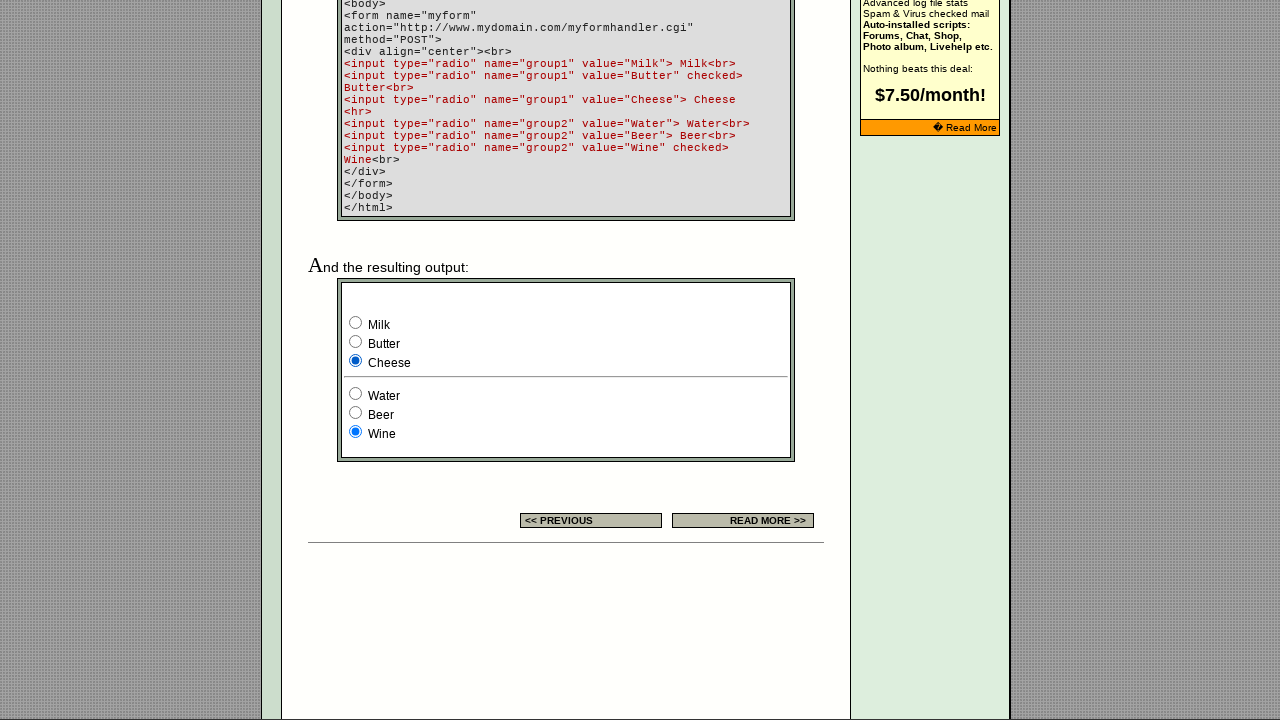